Tests basic browser navigation on GitHub by visiting the homepage, navigating to a user profile page, and using browser back/forward navigation controls

Starting URL: https://github.com

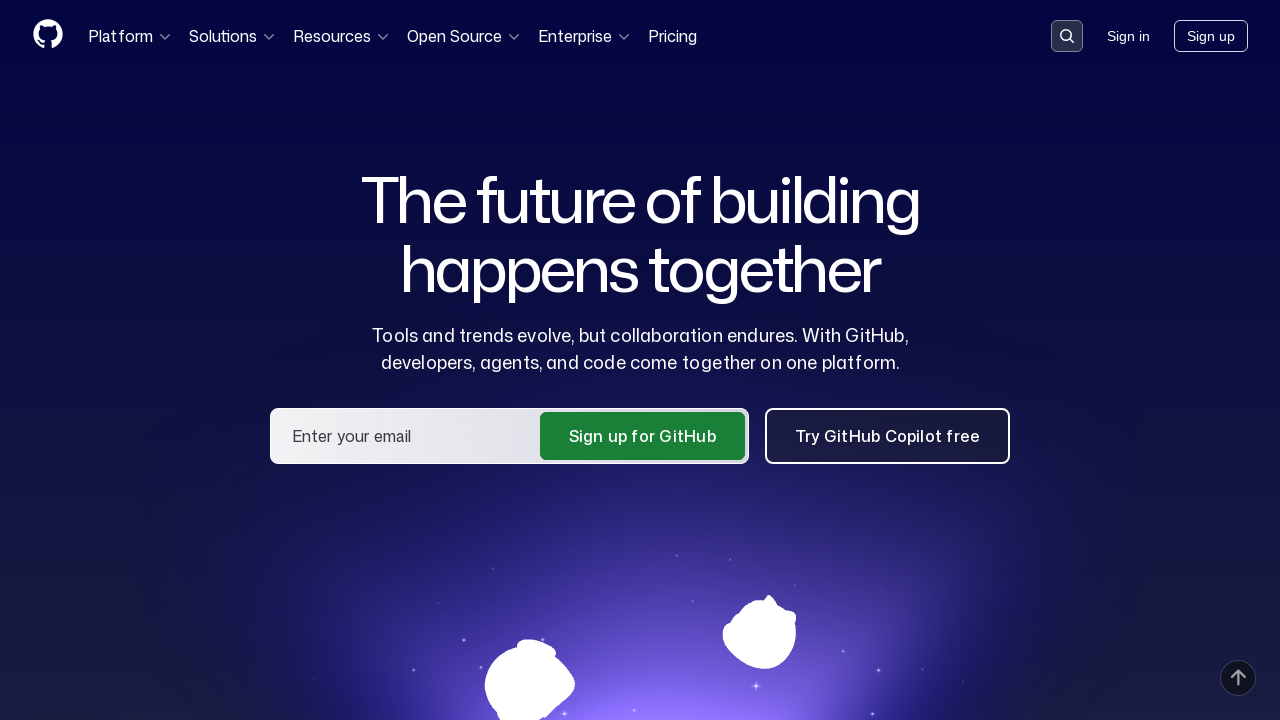

GitHub homepage loaded (domcontentloaded state)
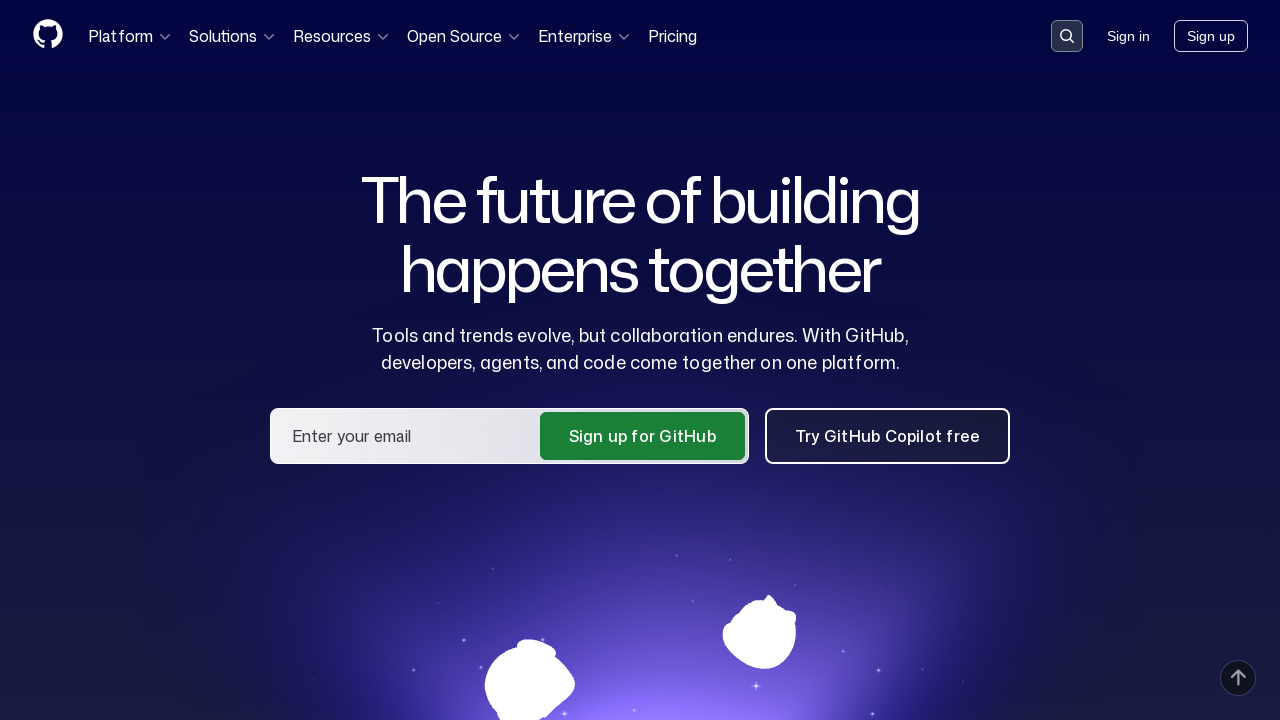

Navigated to sadikturan's GitHub profile page
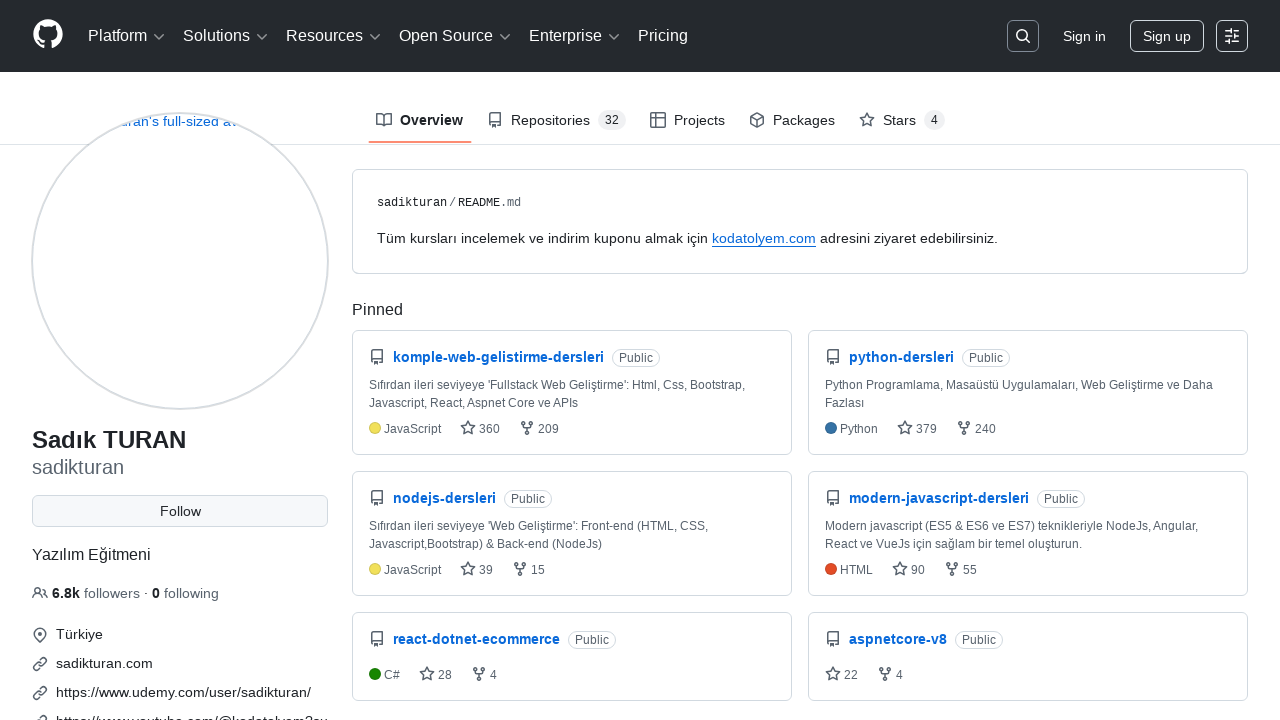

Profile page loaded (domcontentloaded state)
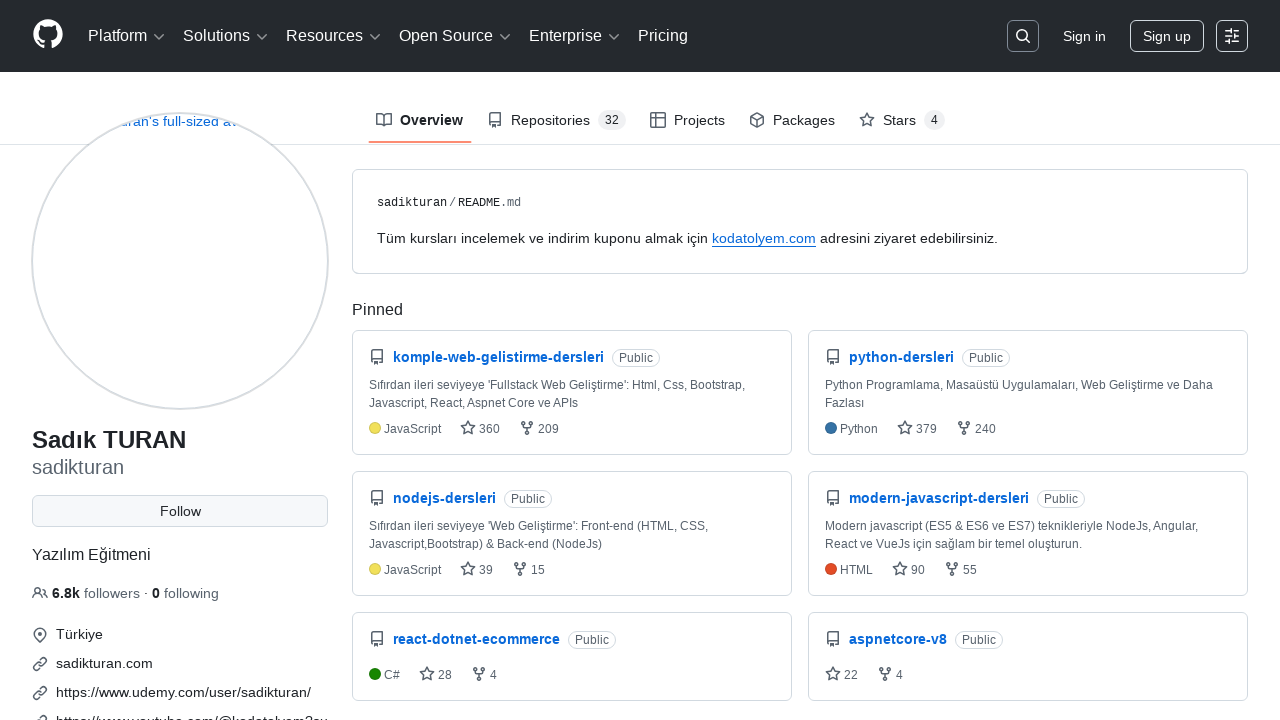

Retrieved page title: sadikturan (Sadık TURAN) · GitHub
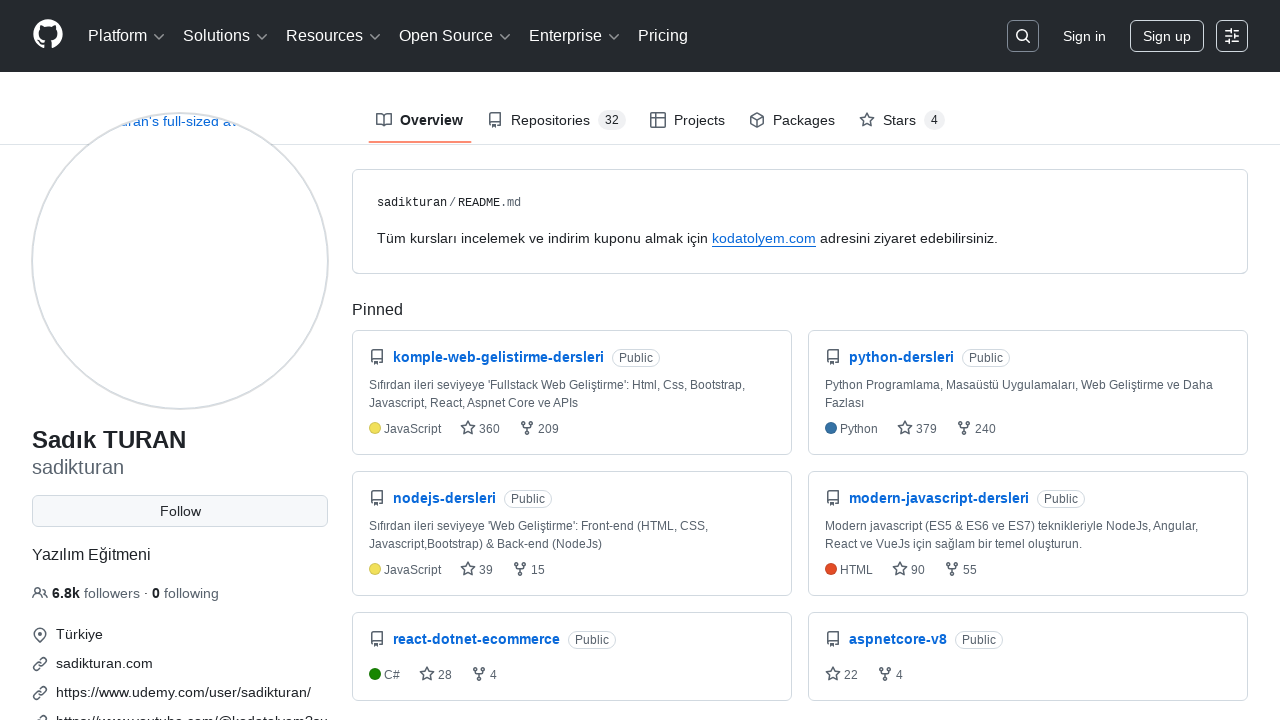

Assertion passed: 'sadikturan' found in page title
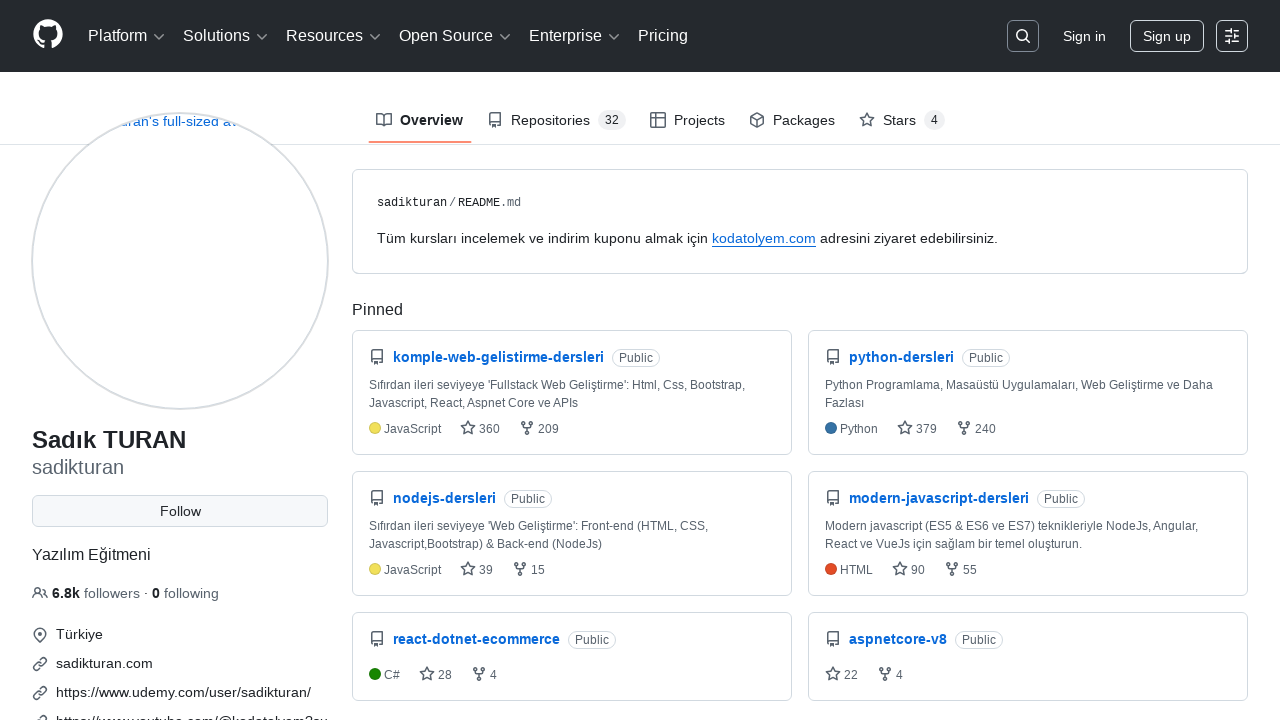

Navigated back to homepage using browser back button
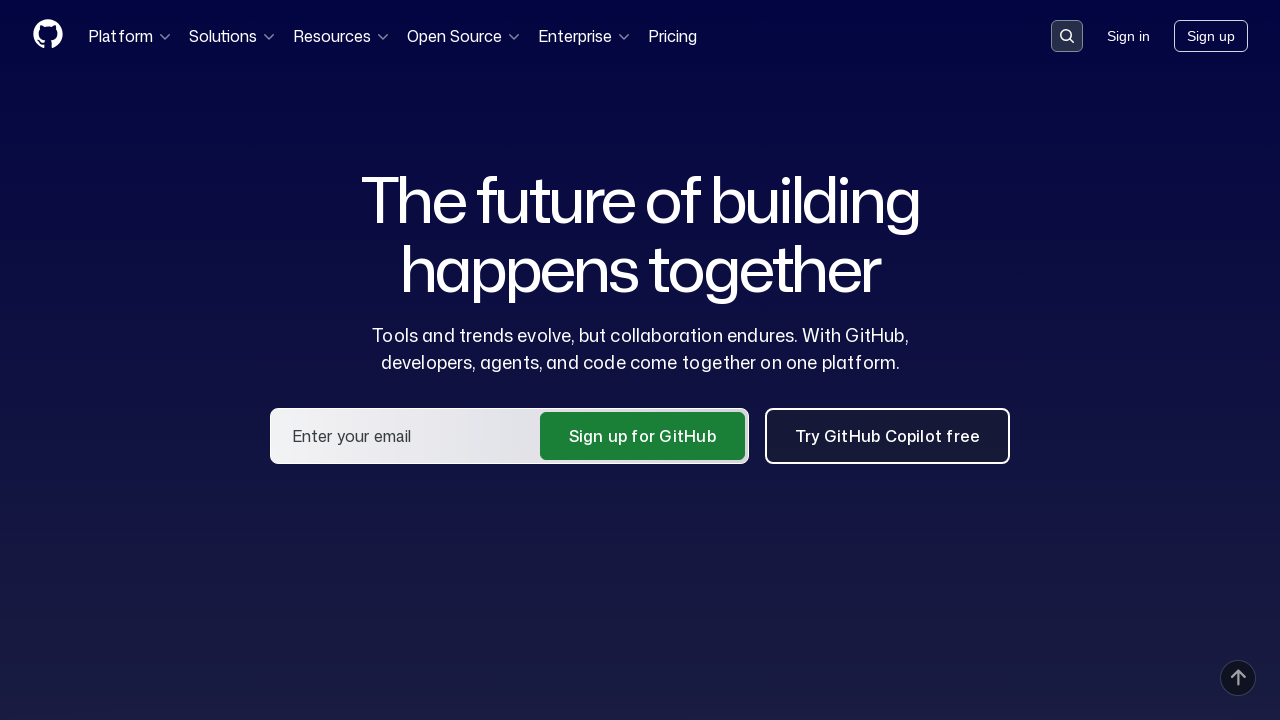

Homepage reloaded after back navigation (domcontentloaded state)
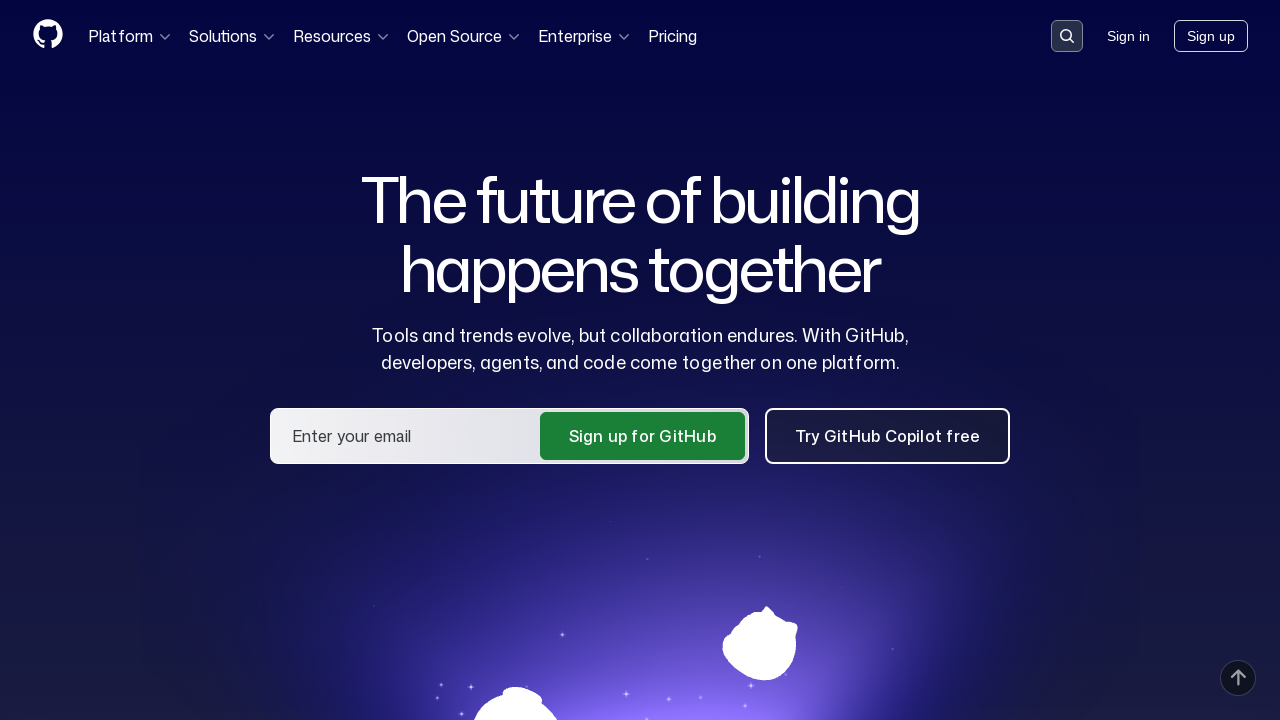

Navigated forward to profile page using browser forward button
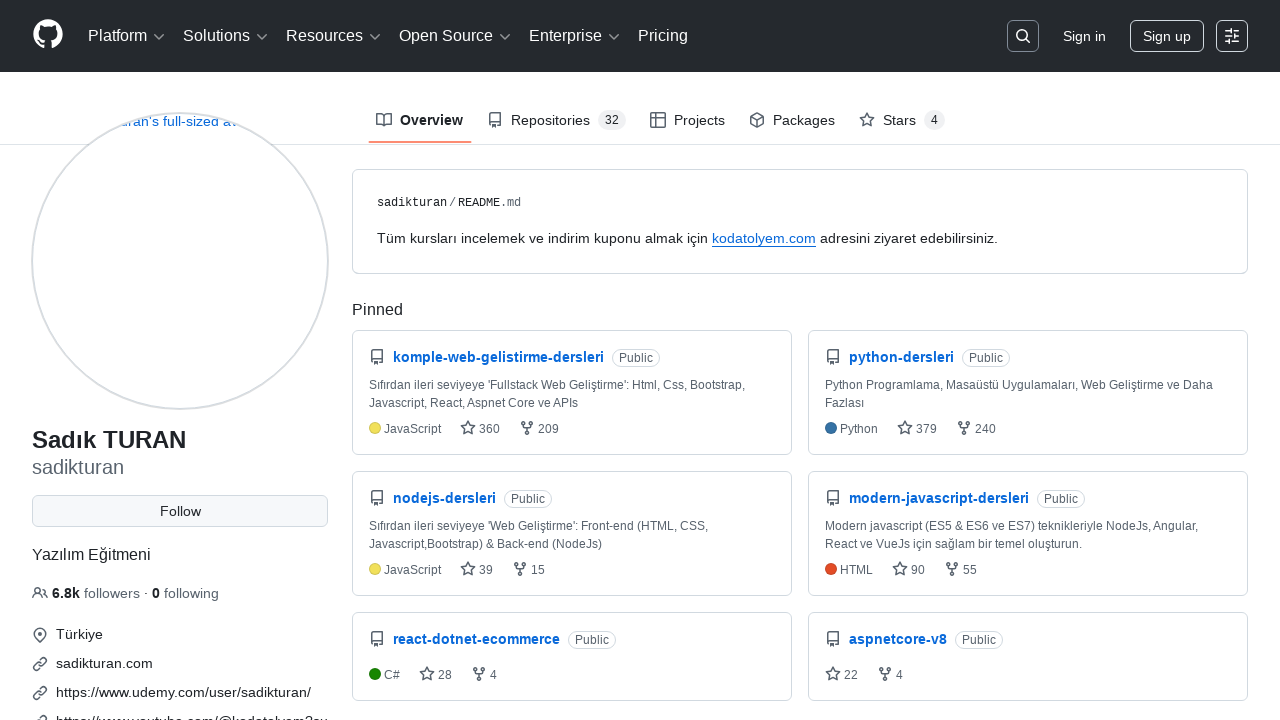

Profile page reloaded after forward navigation (domcontentloaded state)
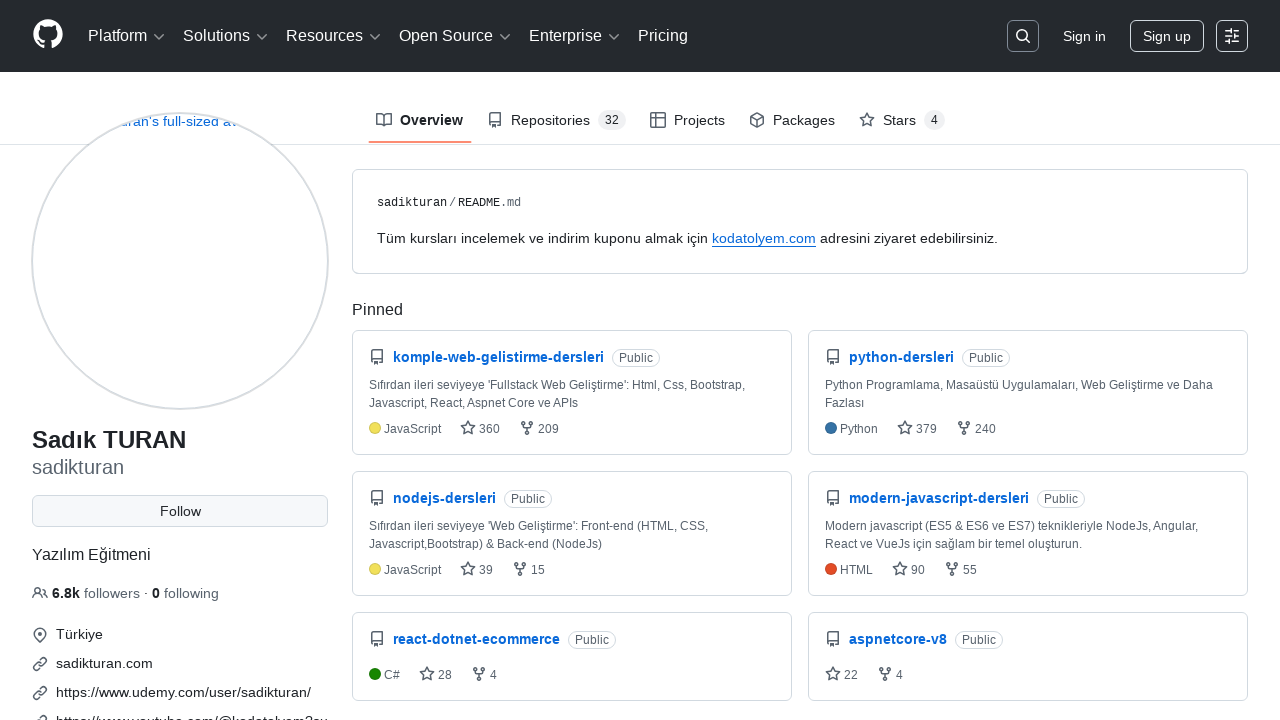

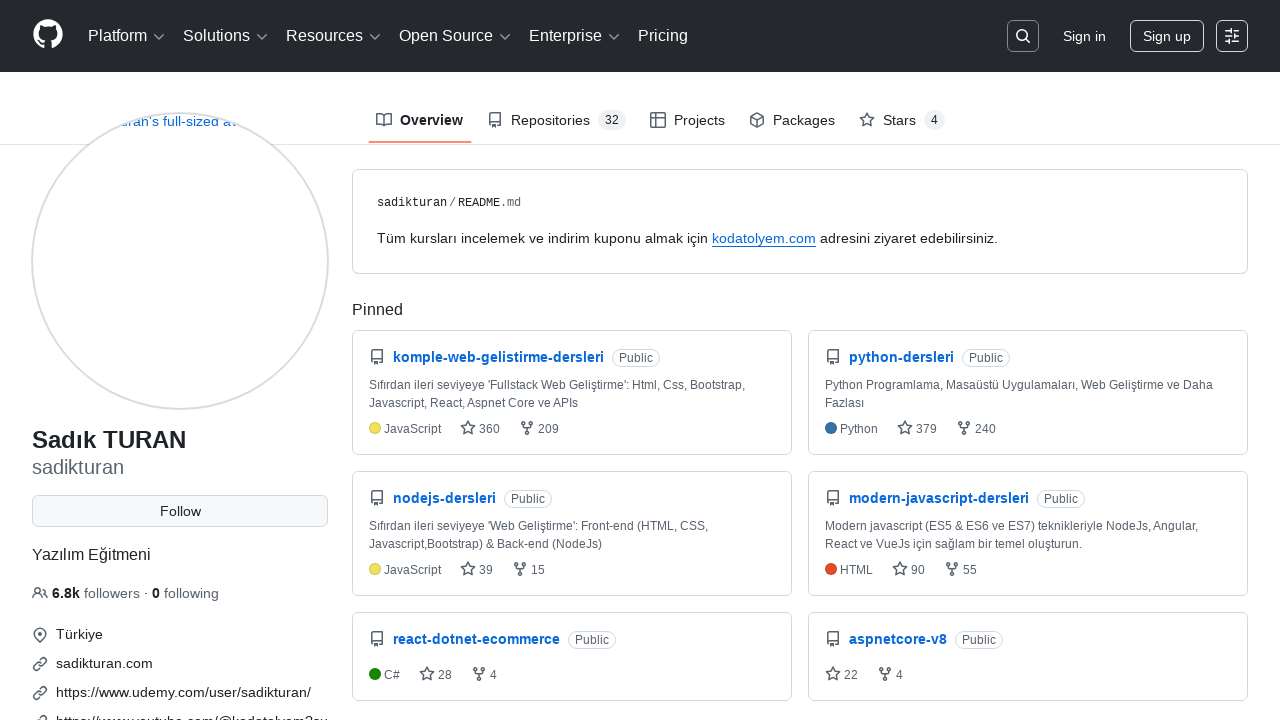